Tests window handling functionality by clicking a link that opens a new window, switching to it, verifying its title, and switching back to the main window

Starting URL: https://practice.cydeo.com/windows

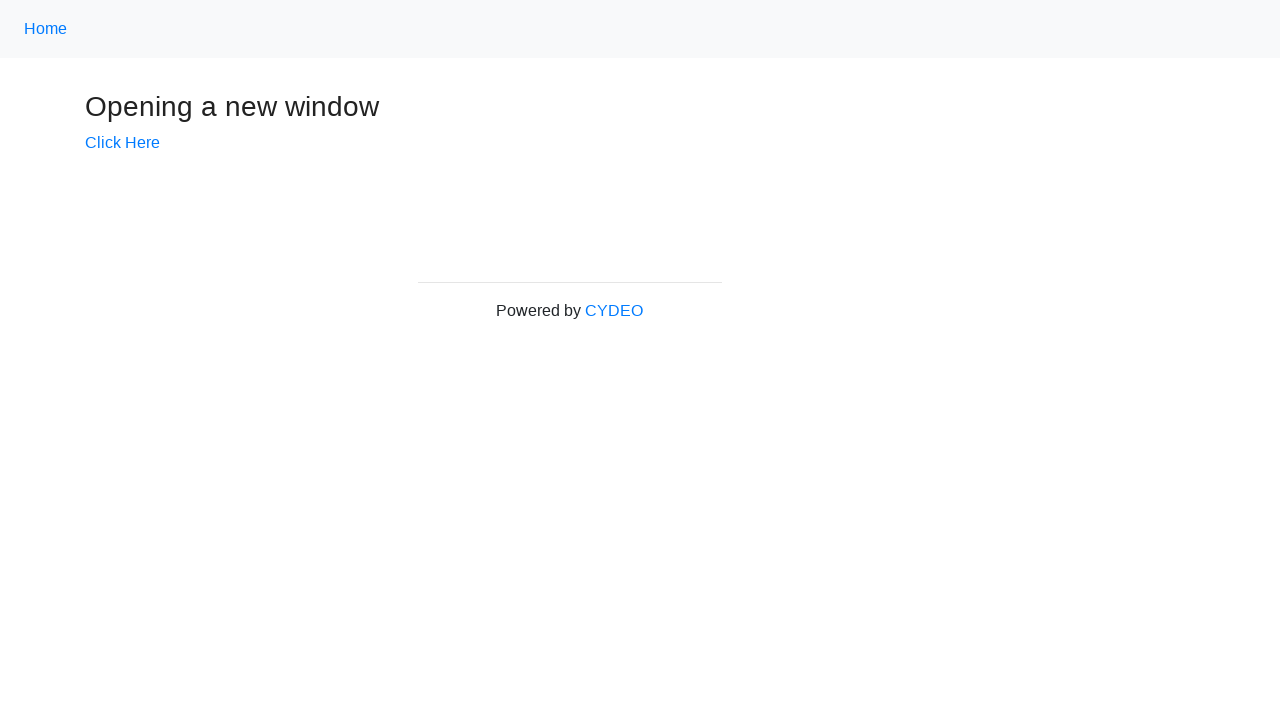

Verified initial page title is 'Windows'
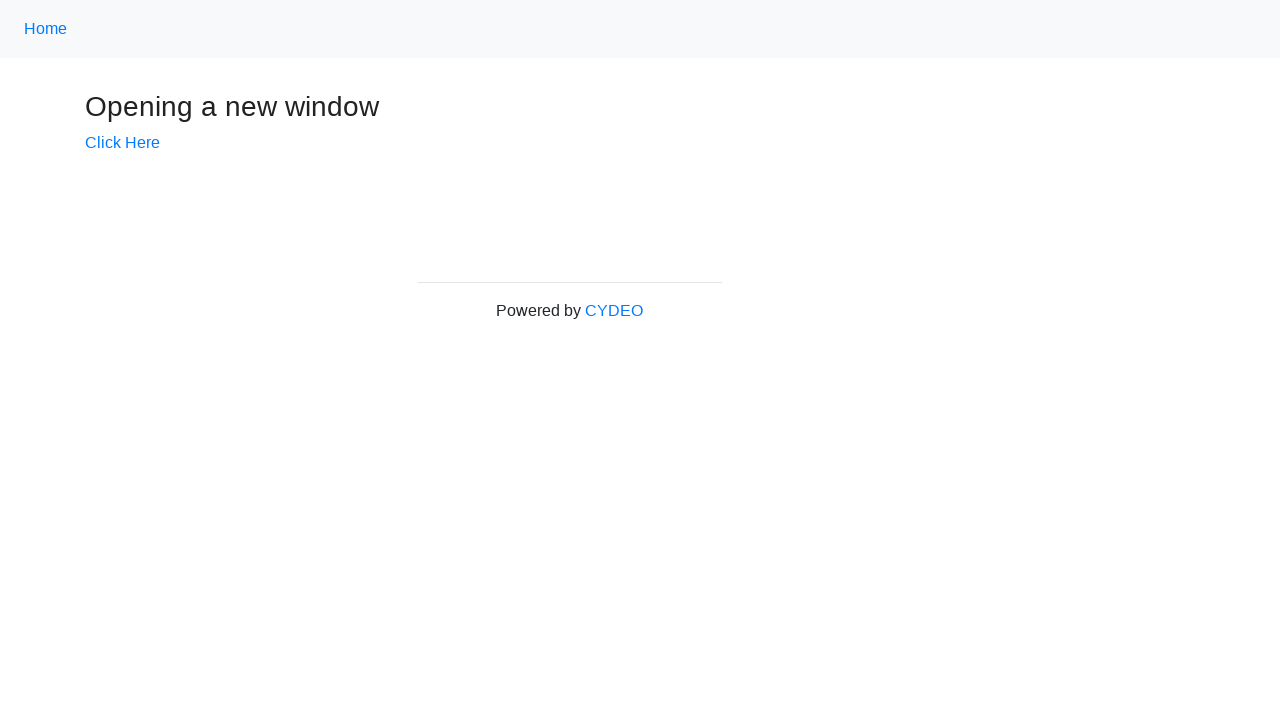

Stored main window/page context
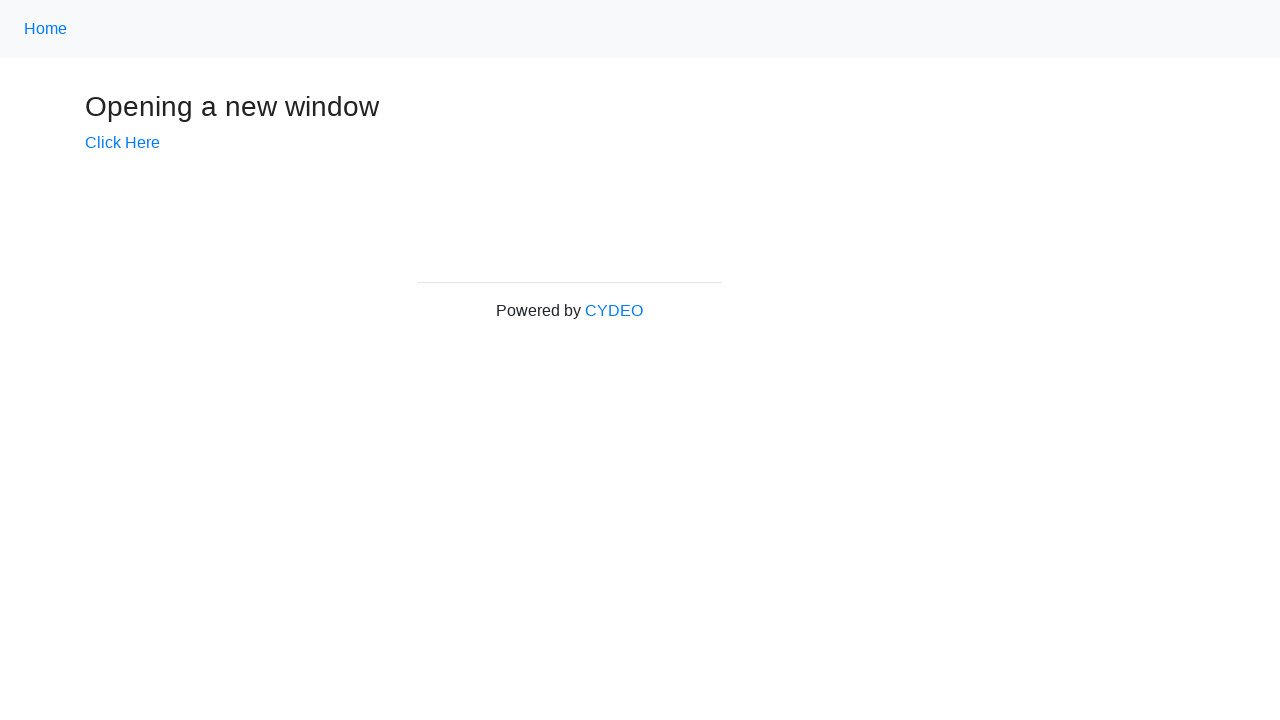

Clicked 'Click Here' link to open new window at (122, 143) on text=Click Here
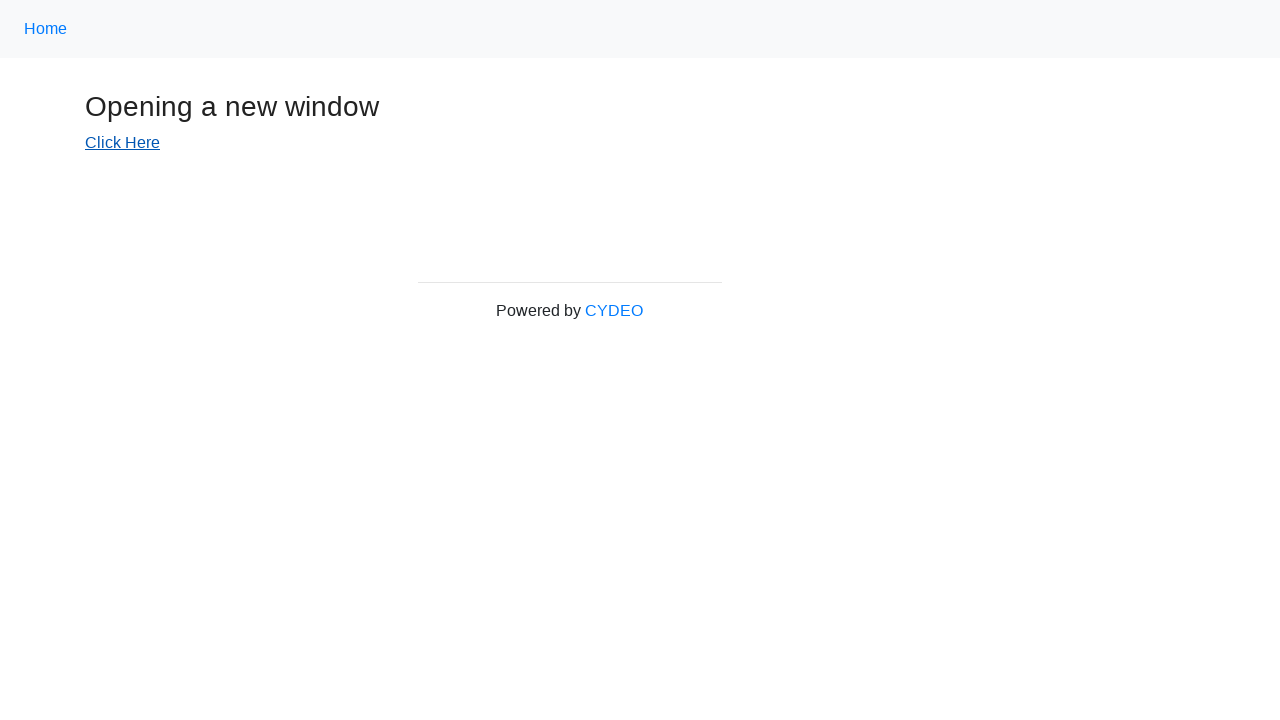

New window opened and captured
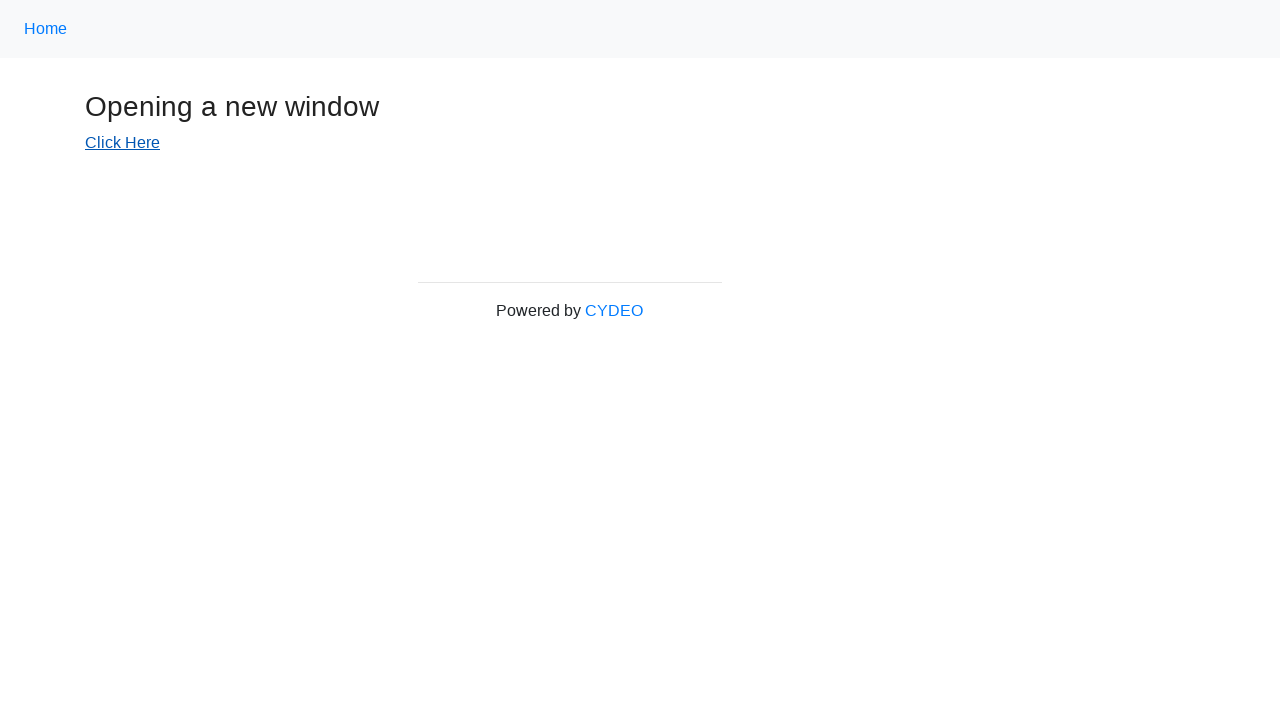

New page loaded completely
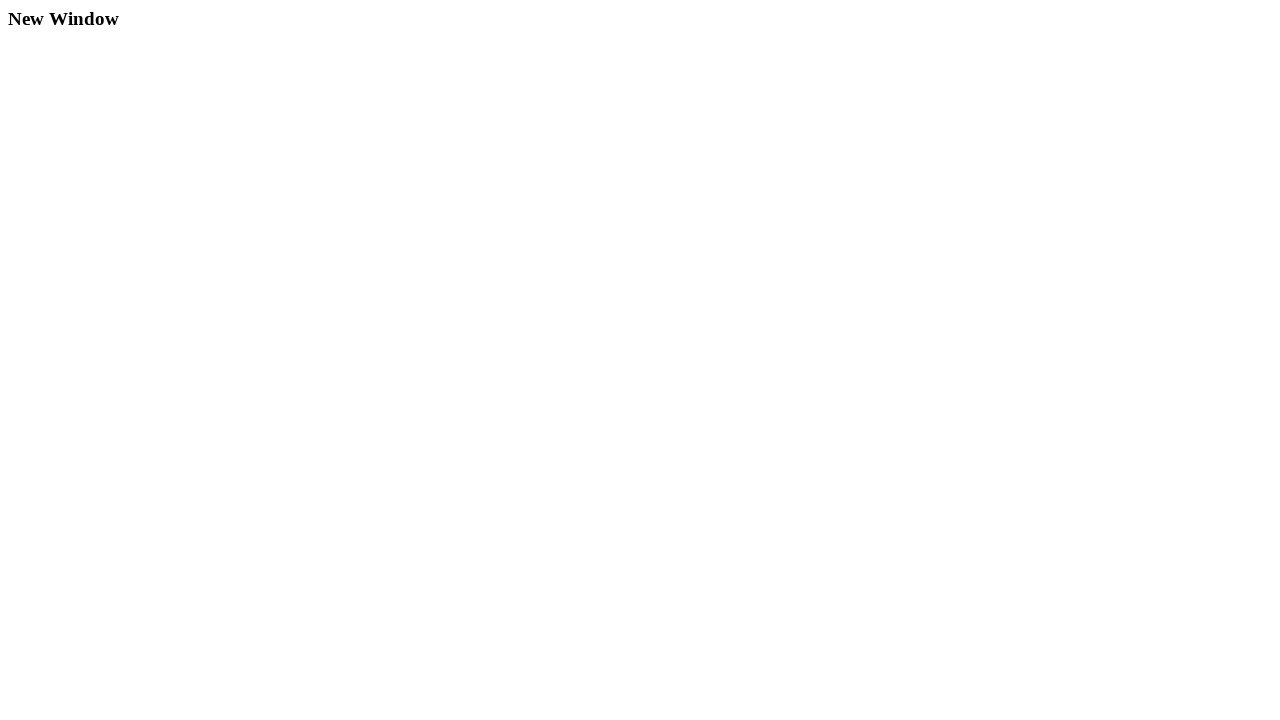

Verified new window title is 'New Window'
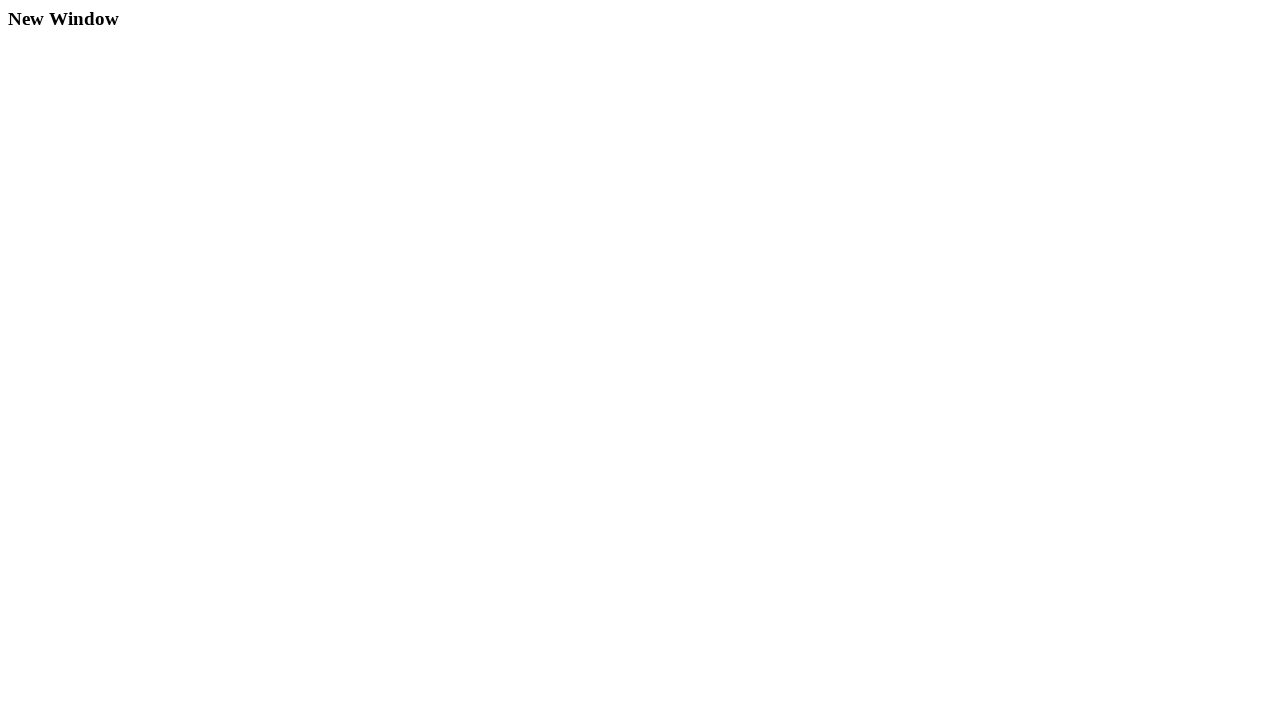

Switched back to main window context
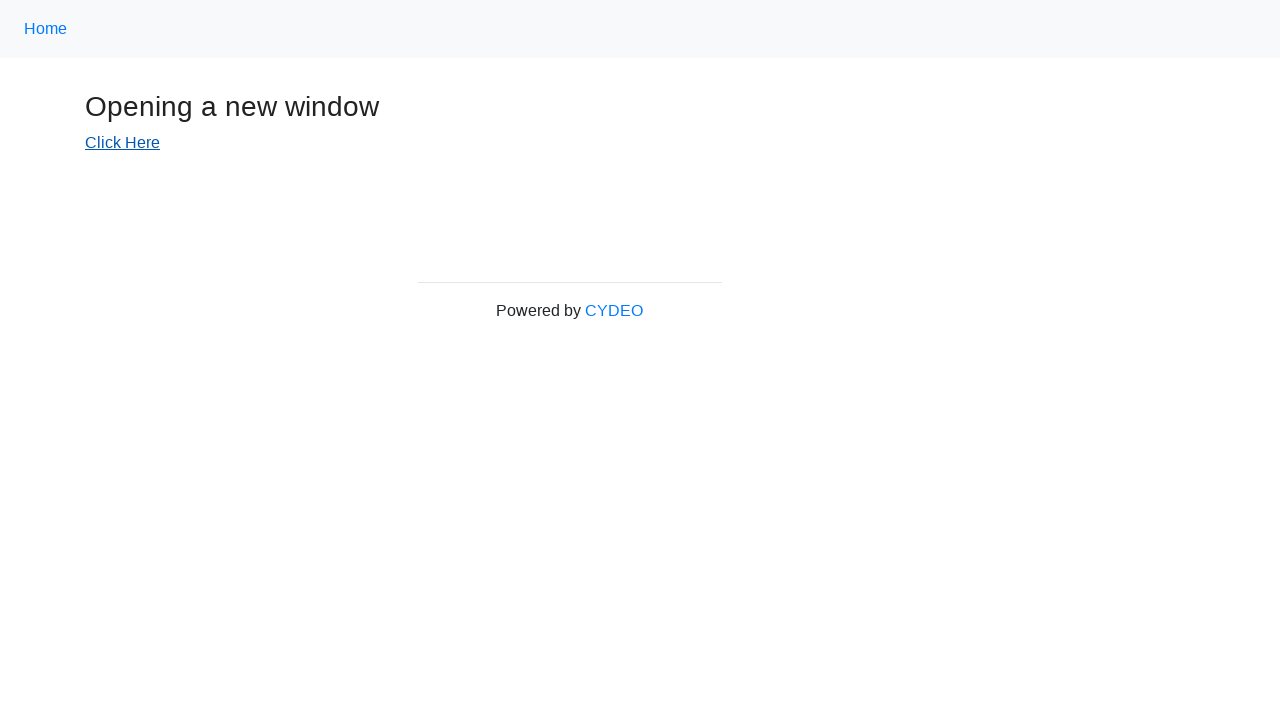

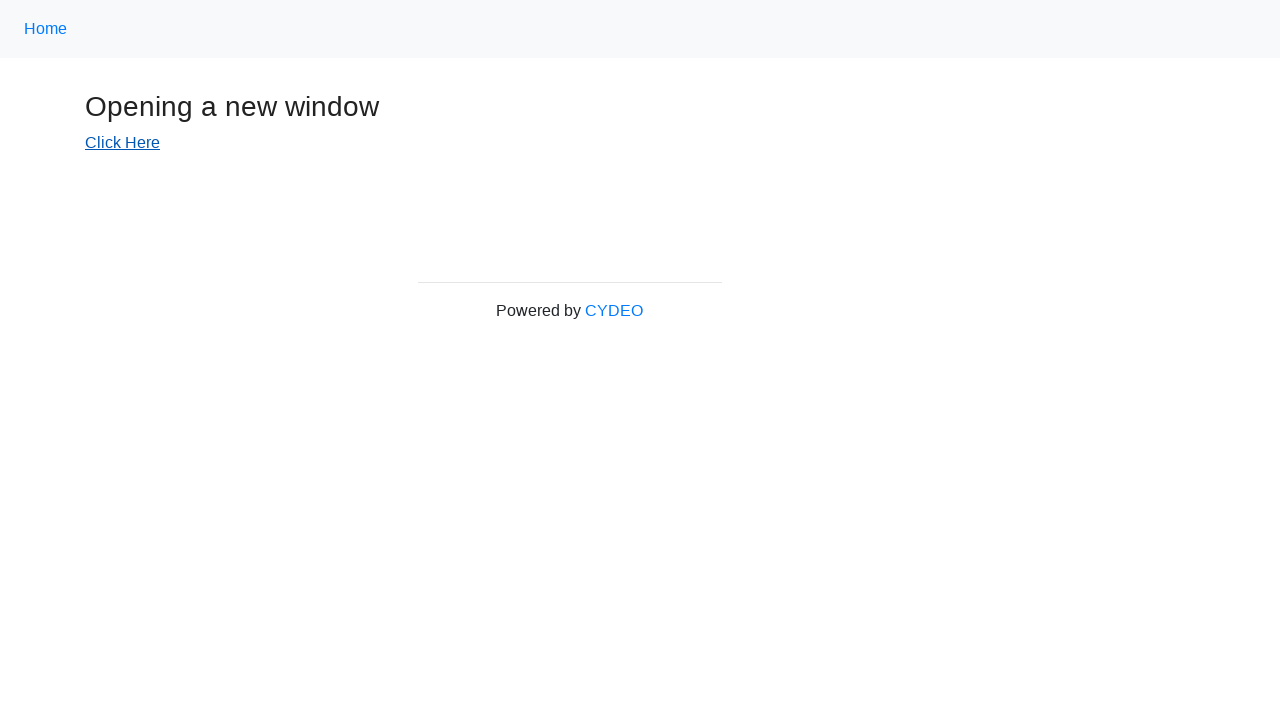